Clicks on an element and verifies the text changes to "Ruby!" after clicking

Starting URL: http://watir.com/examples/non_control_elements.html

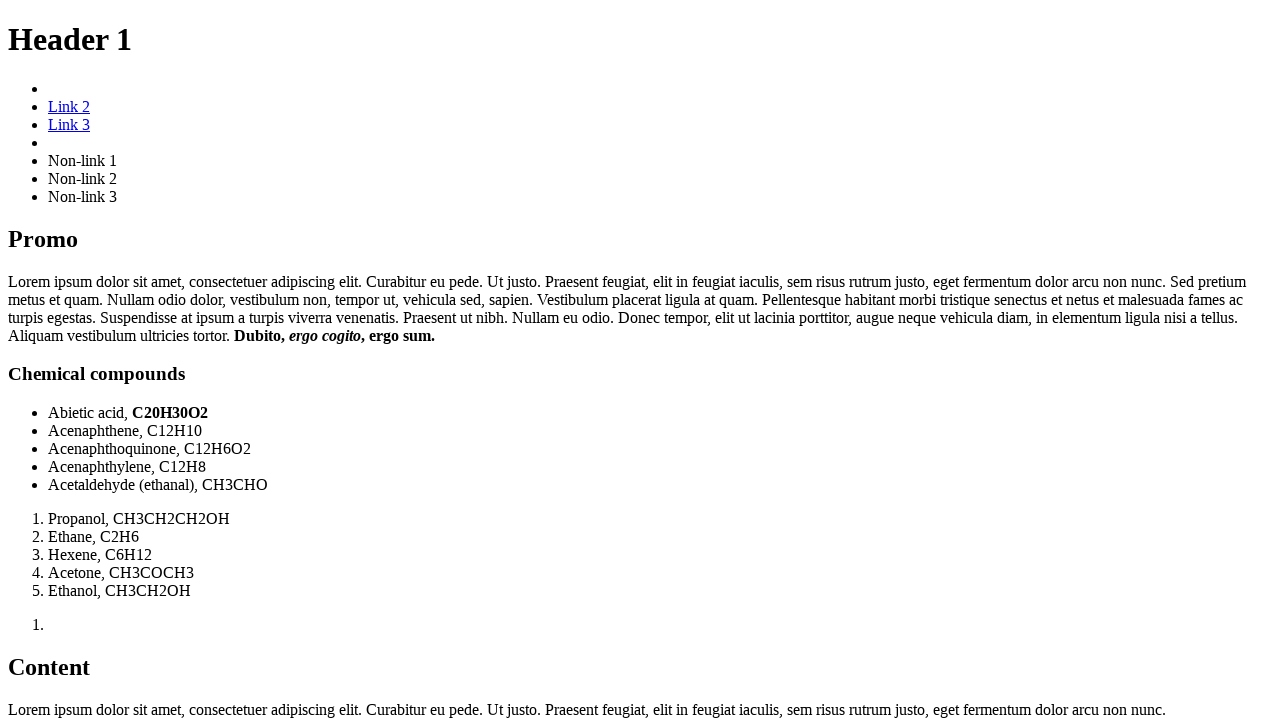

Navigated to http://watir.com/examples/non_control_elements.html
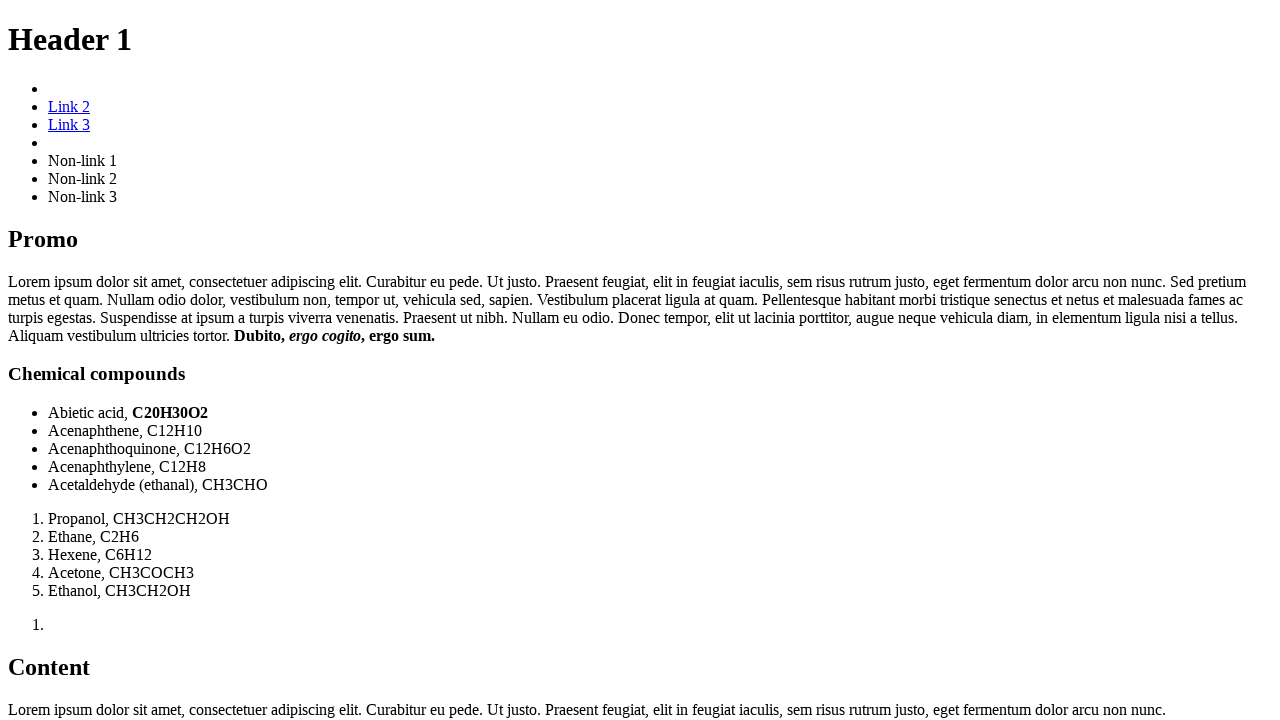

Clicked on the best_language element at (640, 361) on #best_language
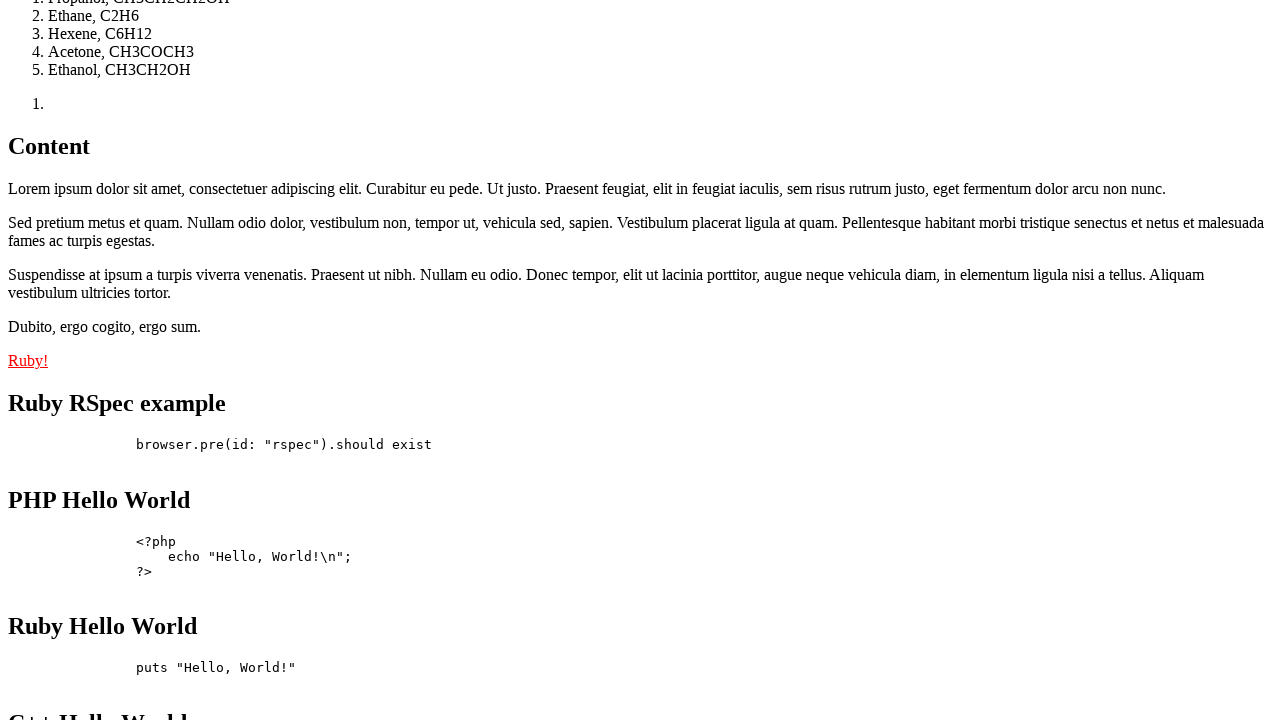

Verified that best_language text changed to 'Ruby!'
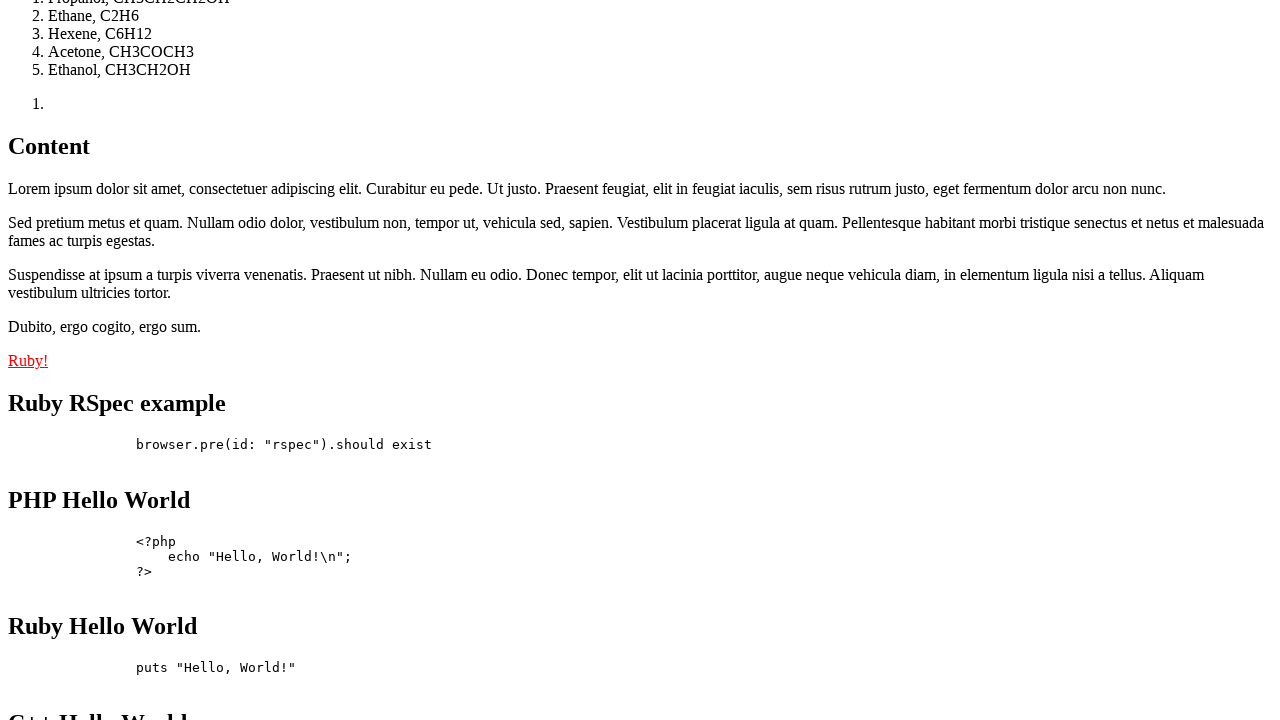

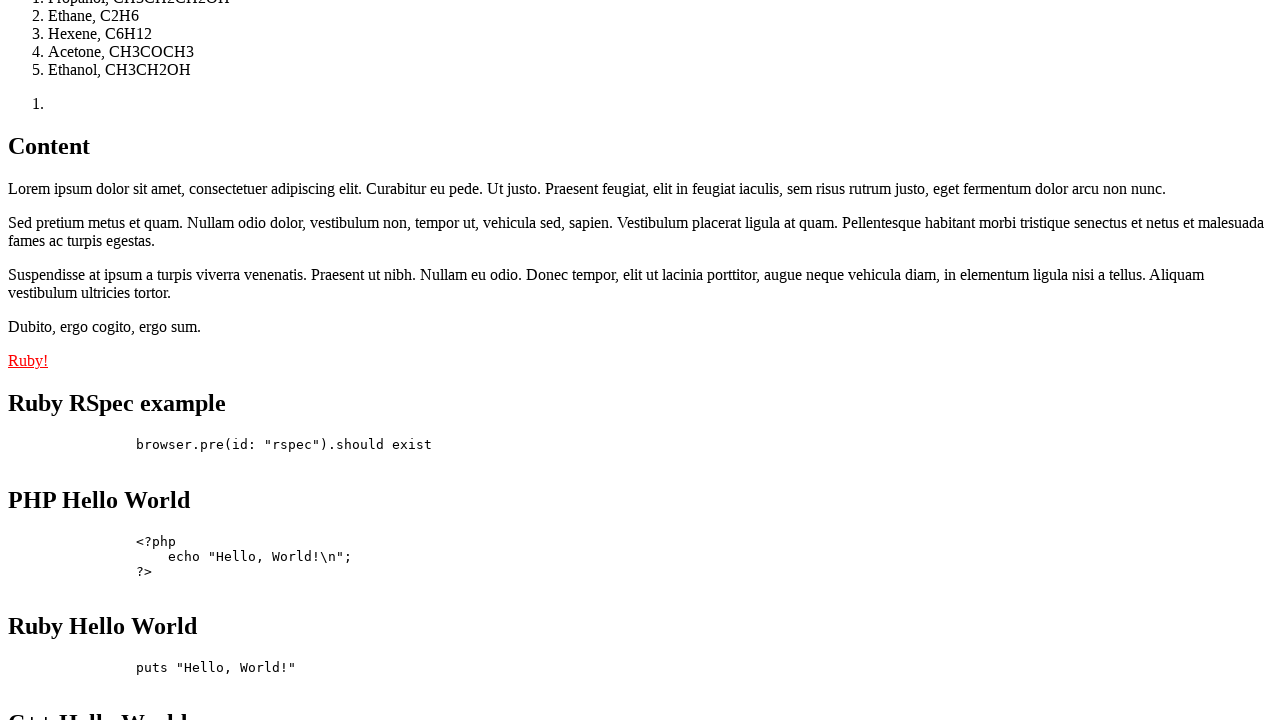